Tests that quantity field rejects negative values by using arrow down key after entering product code

Starting URL: https://splendorous-starlight-c2b50a.netlify.app/

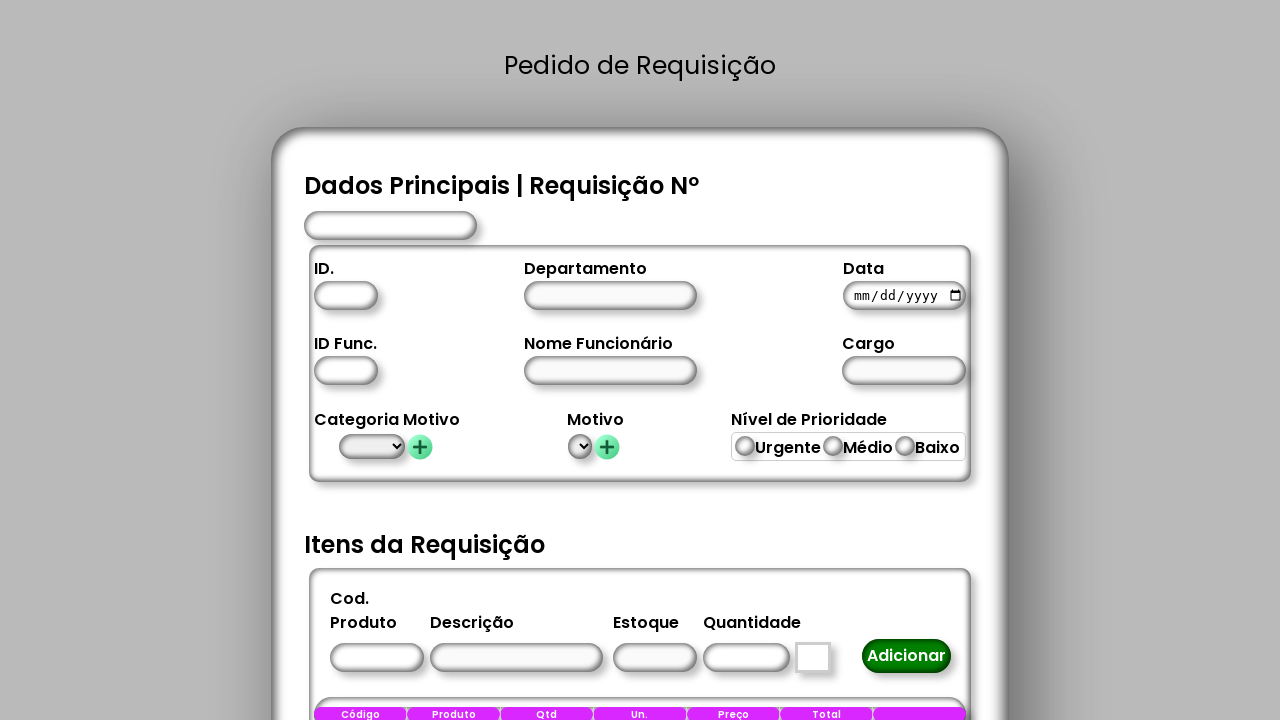

Clicked product code field at (376, 658) on #CodigoProduto
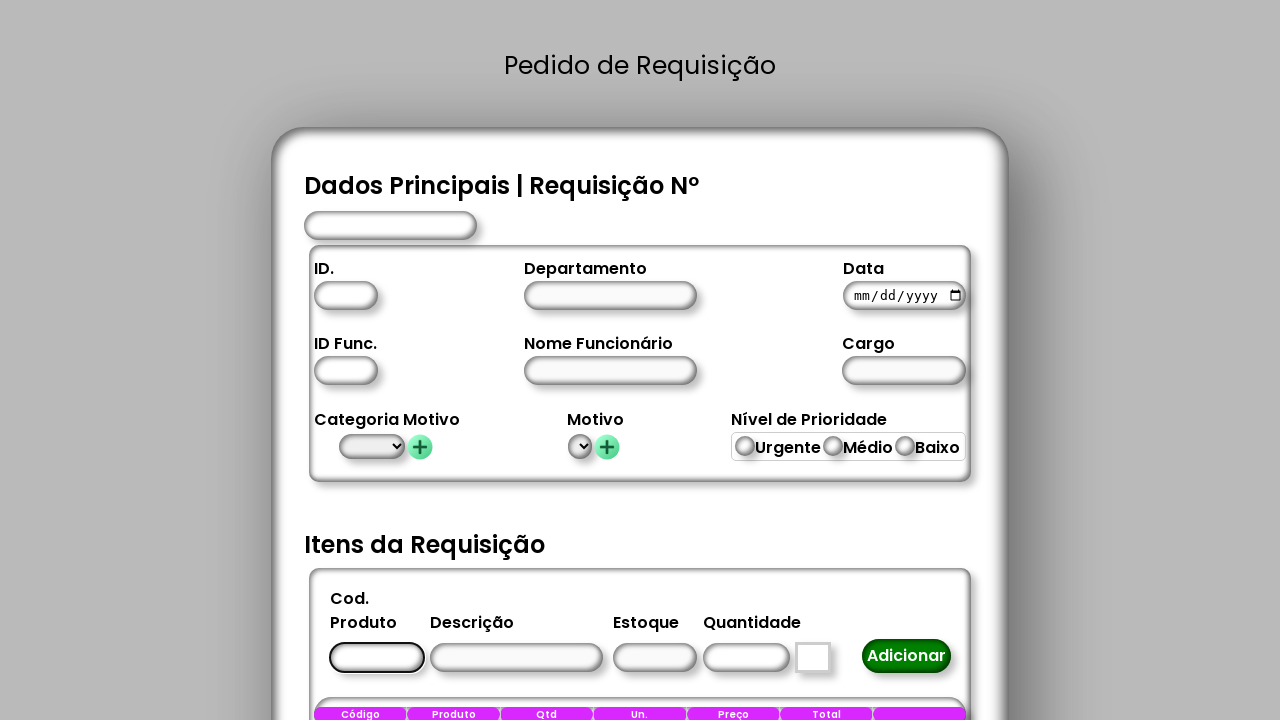

Filled product code field with '3' on #CodigoProduto
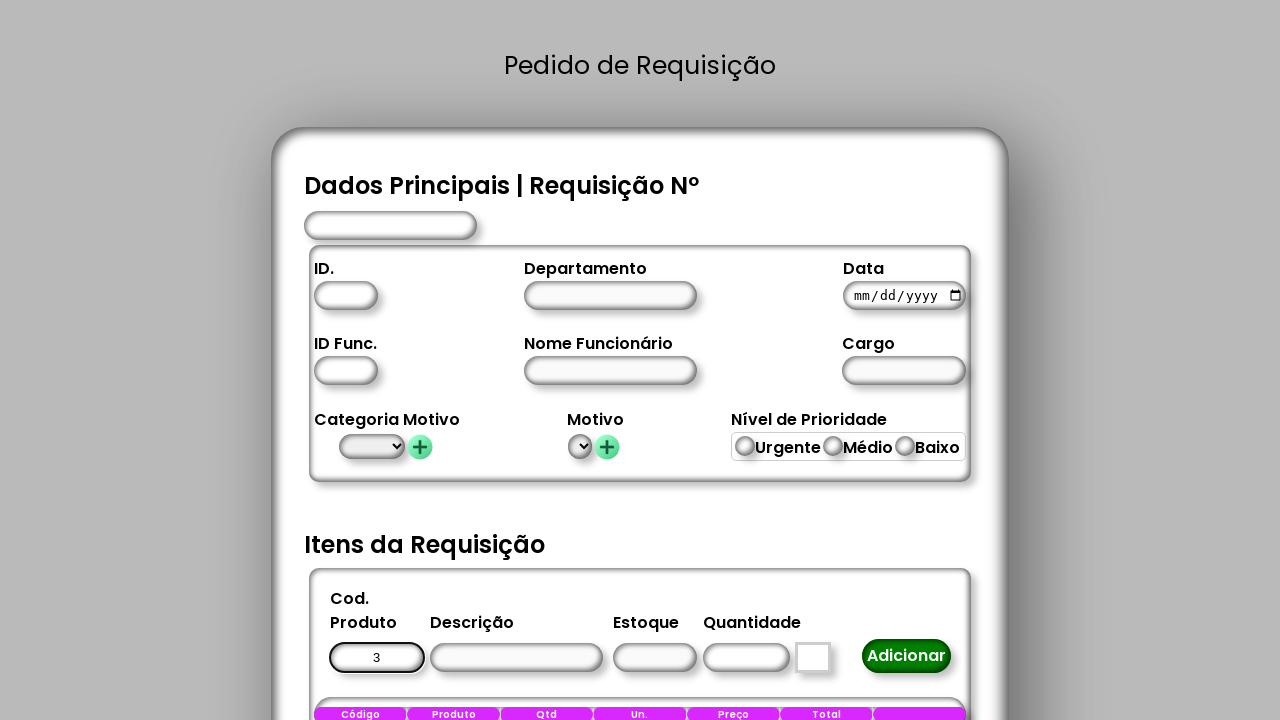

Clicked quantity field at (746, 658) on #Quantidade
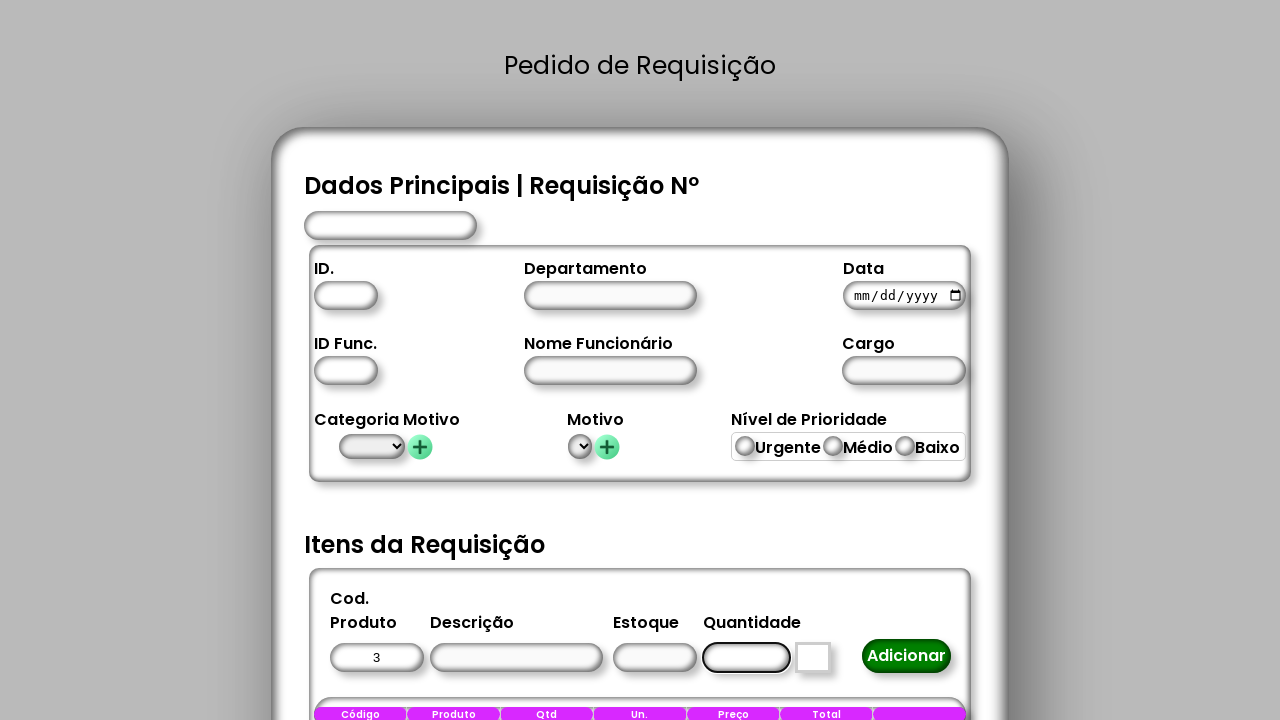

Pressed ArrowDown key to attempt negative value entry on #Quantidade
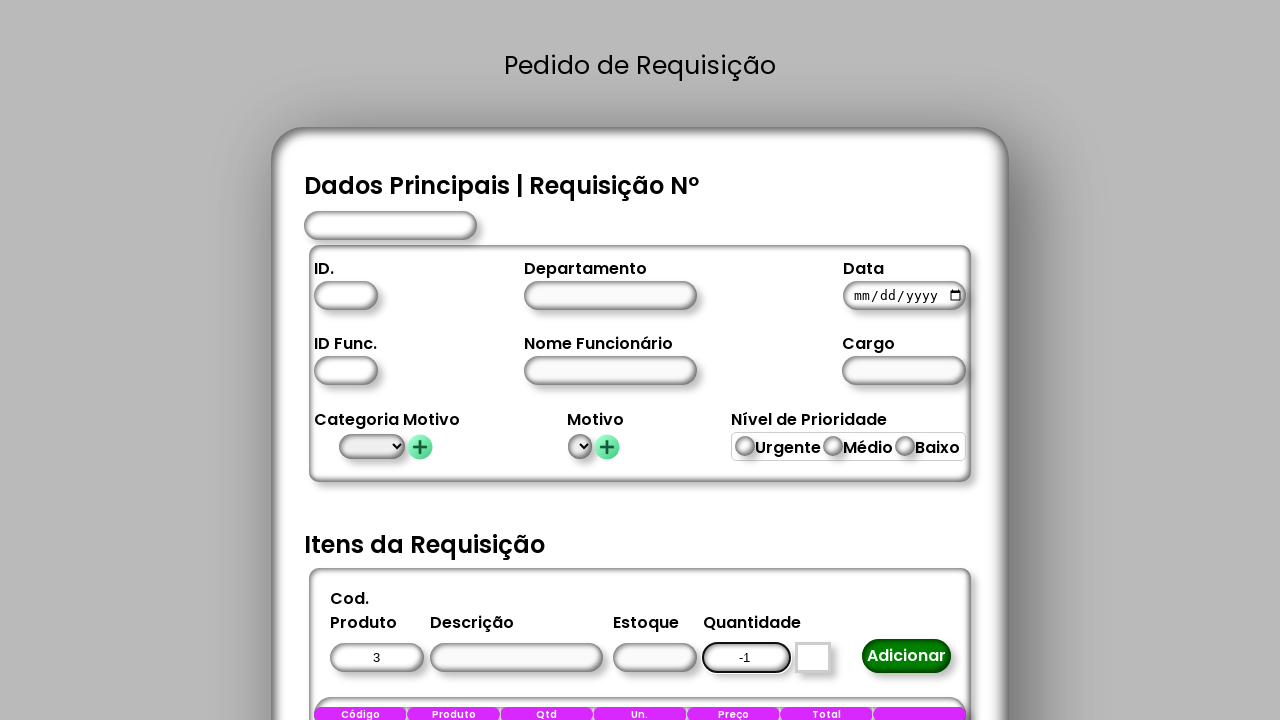

Waited 500ms for validation to complete
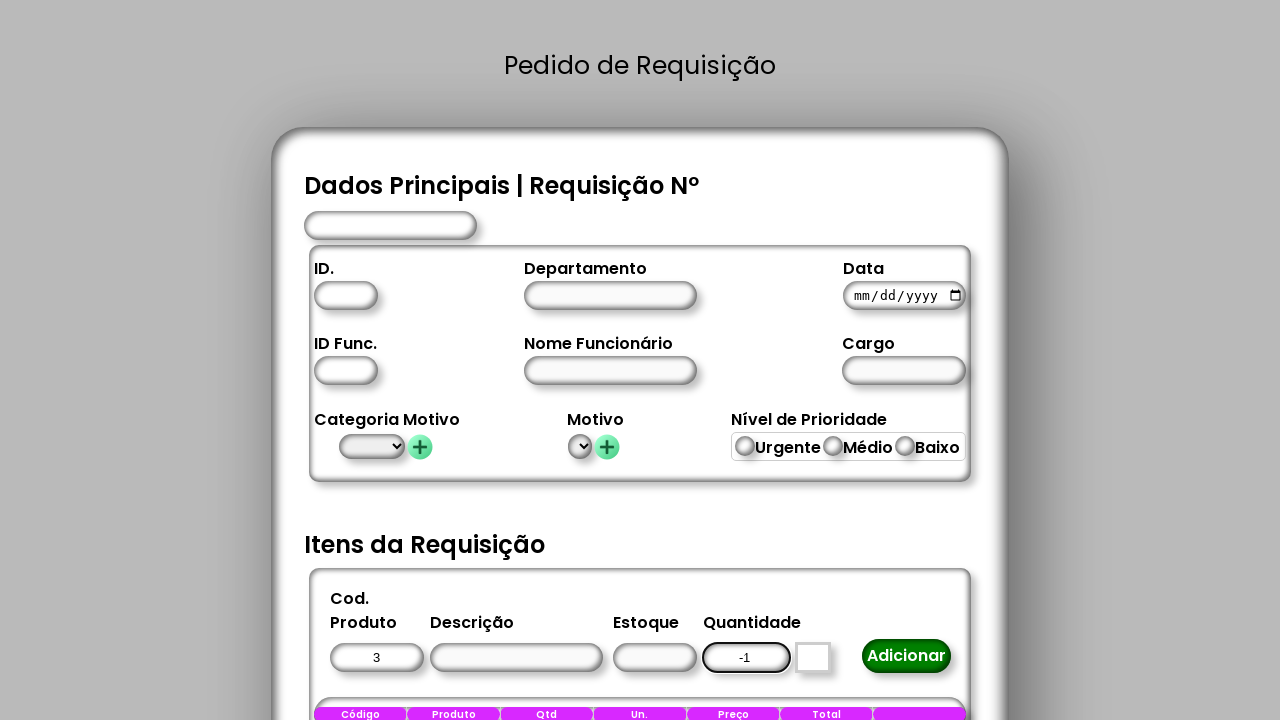

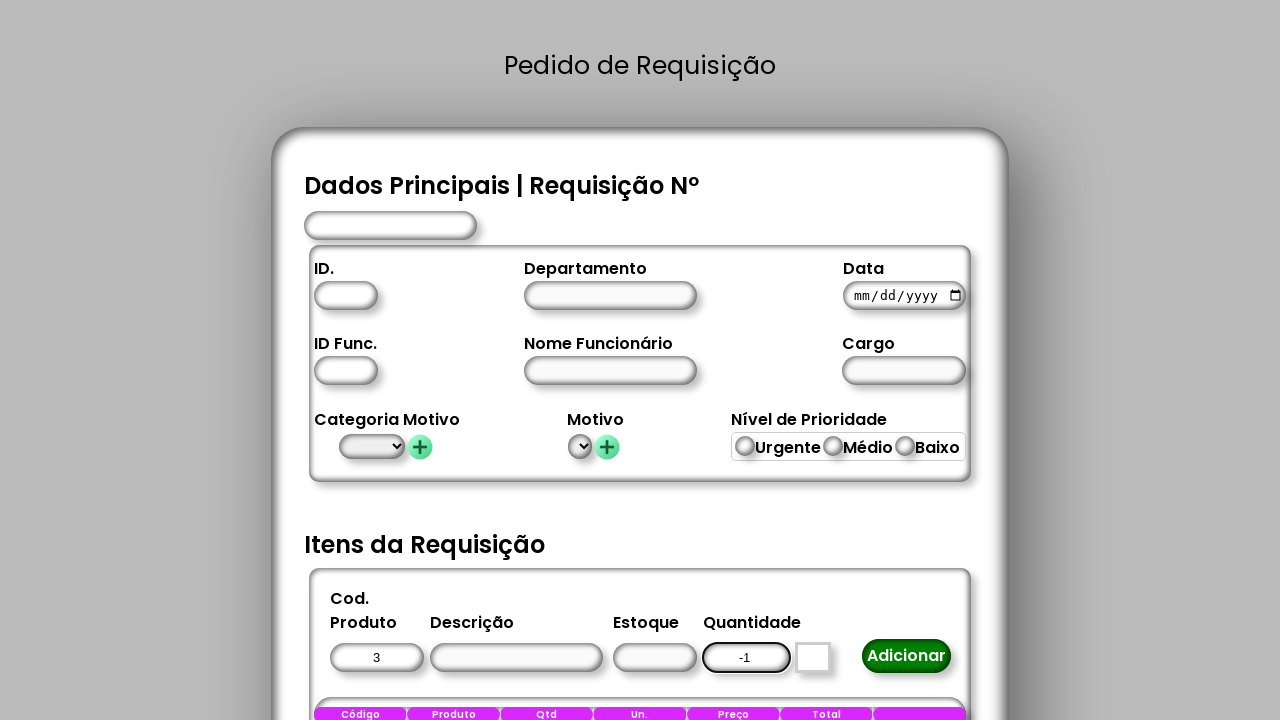